Navigates to the MUI Material UI slider documentation page and waits for the Volume slider component to load

Starting URL: https://mui.com/material-ui/react-slider/#continuous-sliders

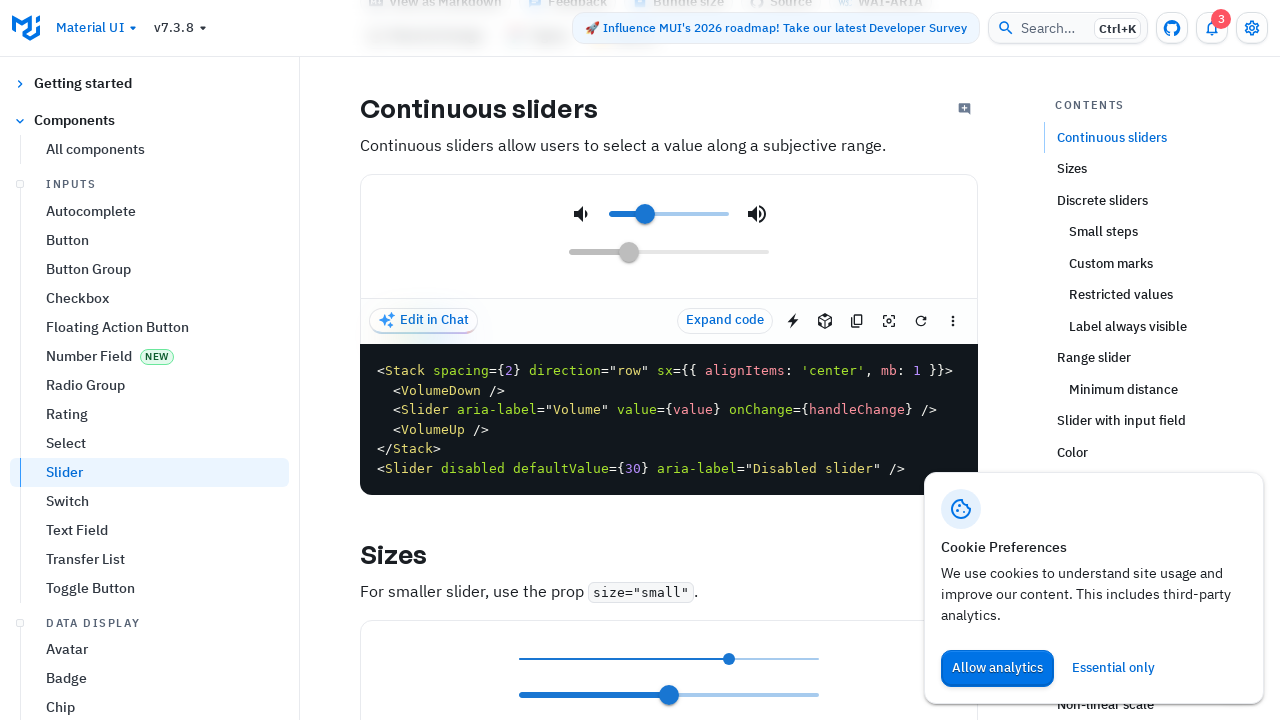

Navigated to MUI Material UI slider documentation page
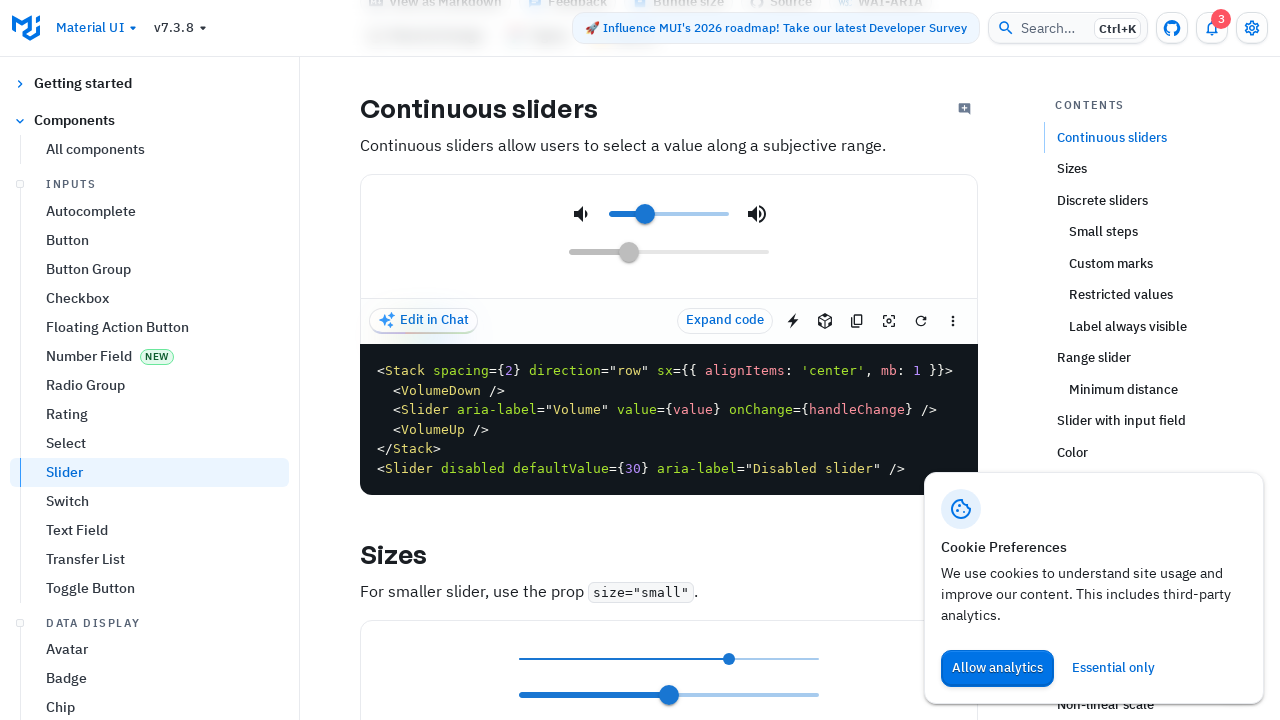

Volume slider component loaded and became visible
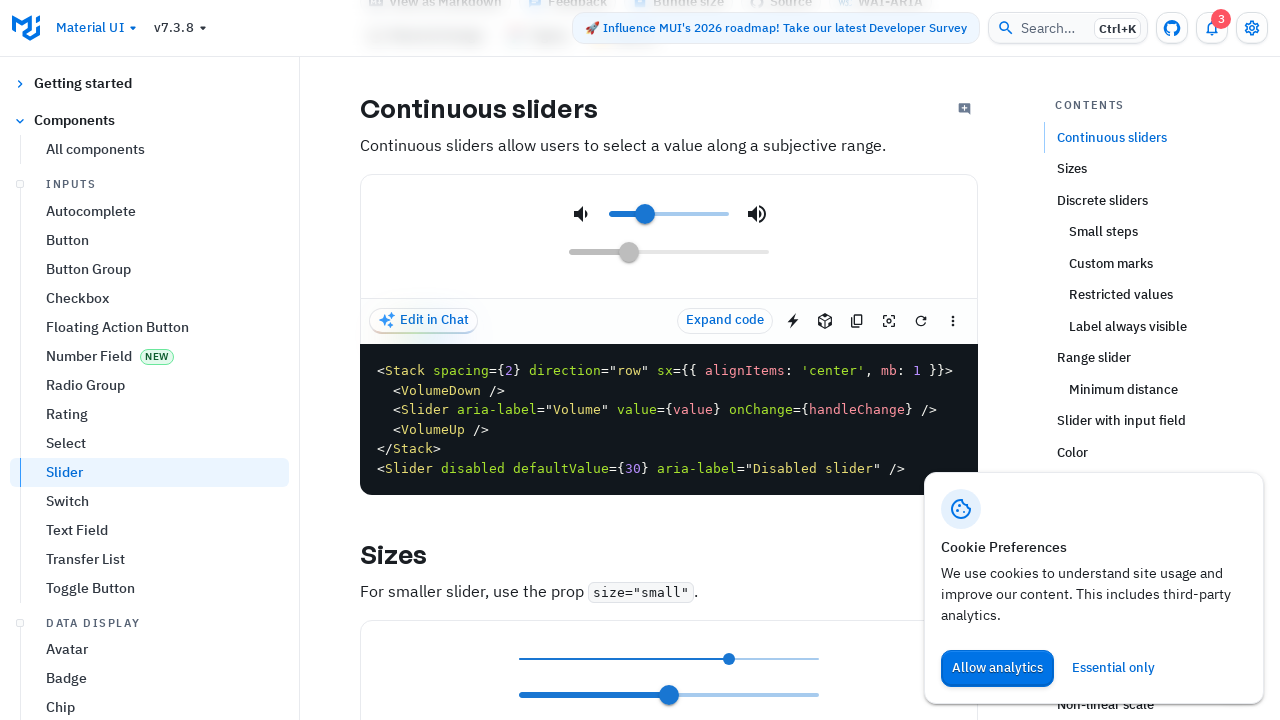

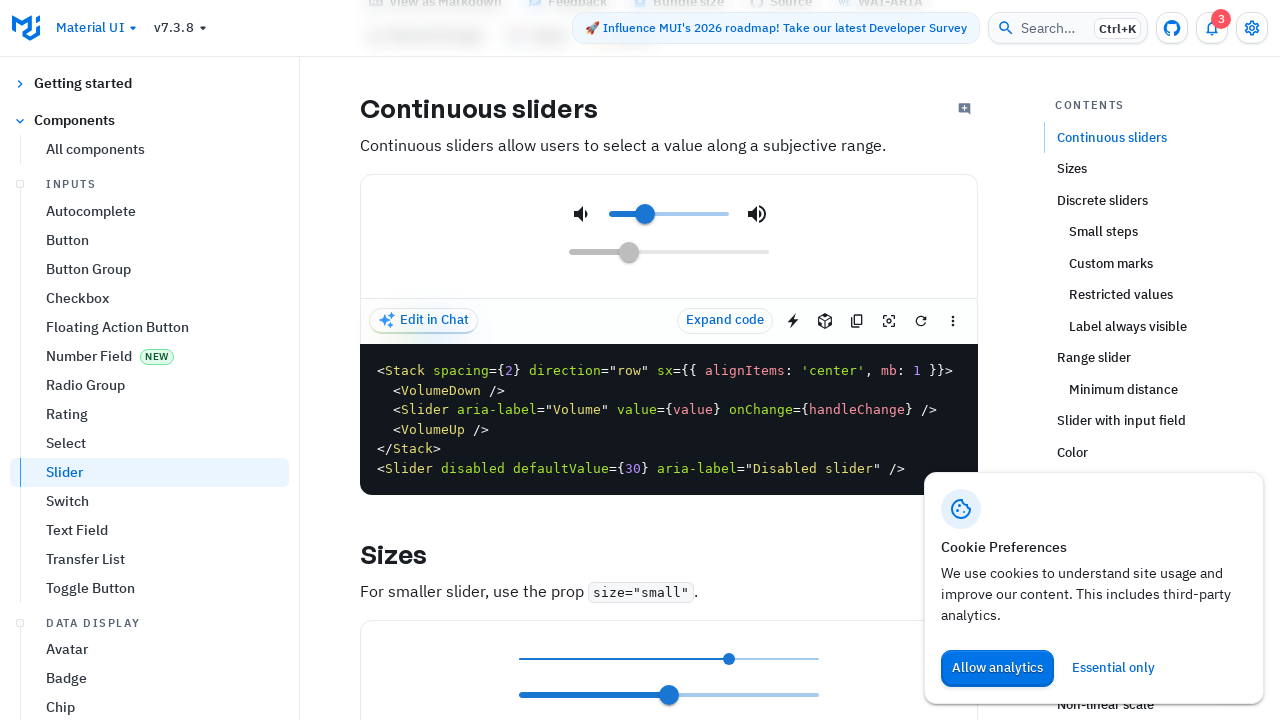